Tests keyboard input functionality by pressing Shift and Tab keys on the key press demo page

Starting URL: http://the-internet.herokuapp.com/key_presses

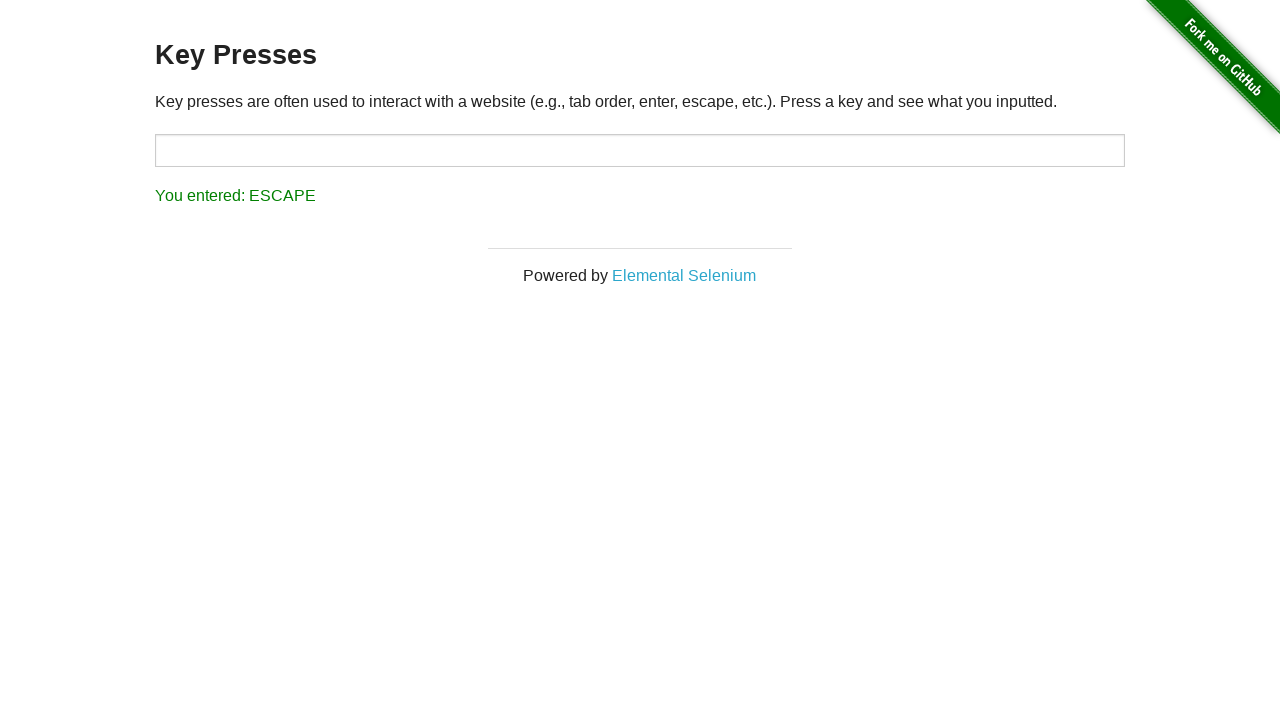

Navigated to key press demo page
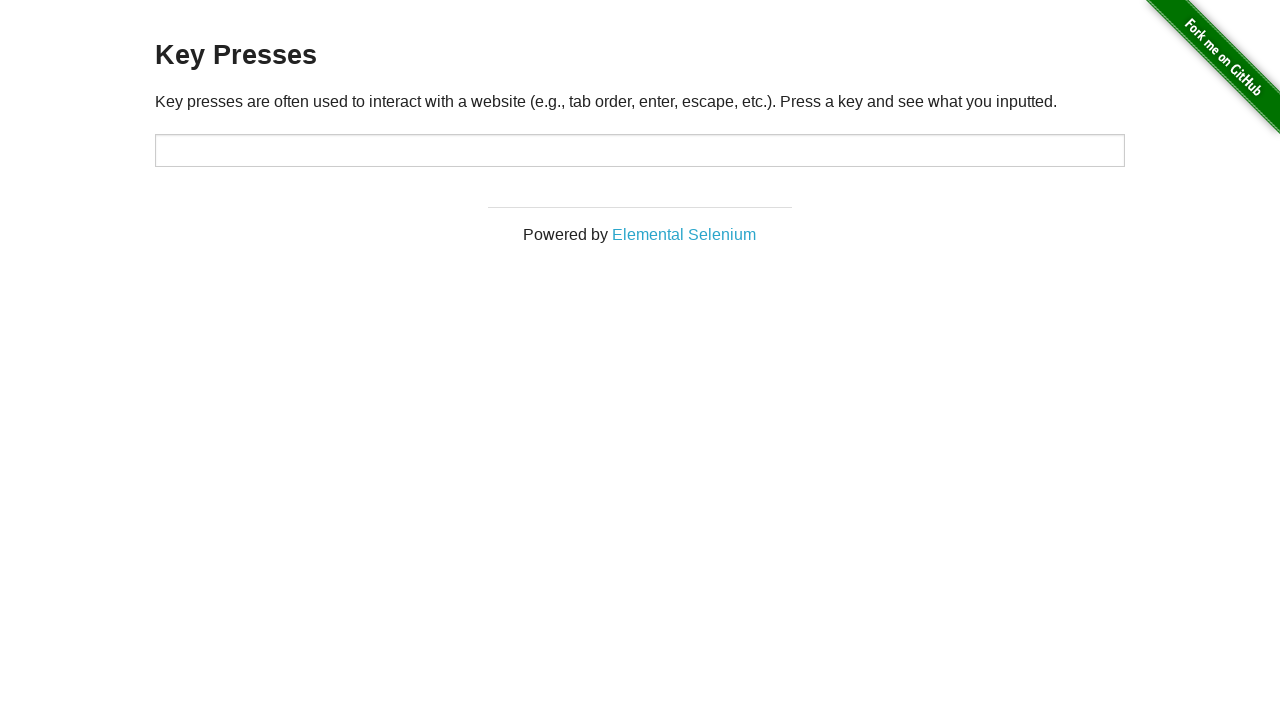

Pressed Shift key
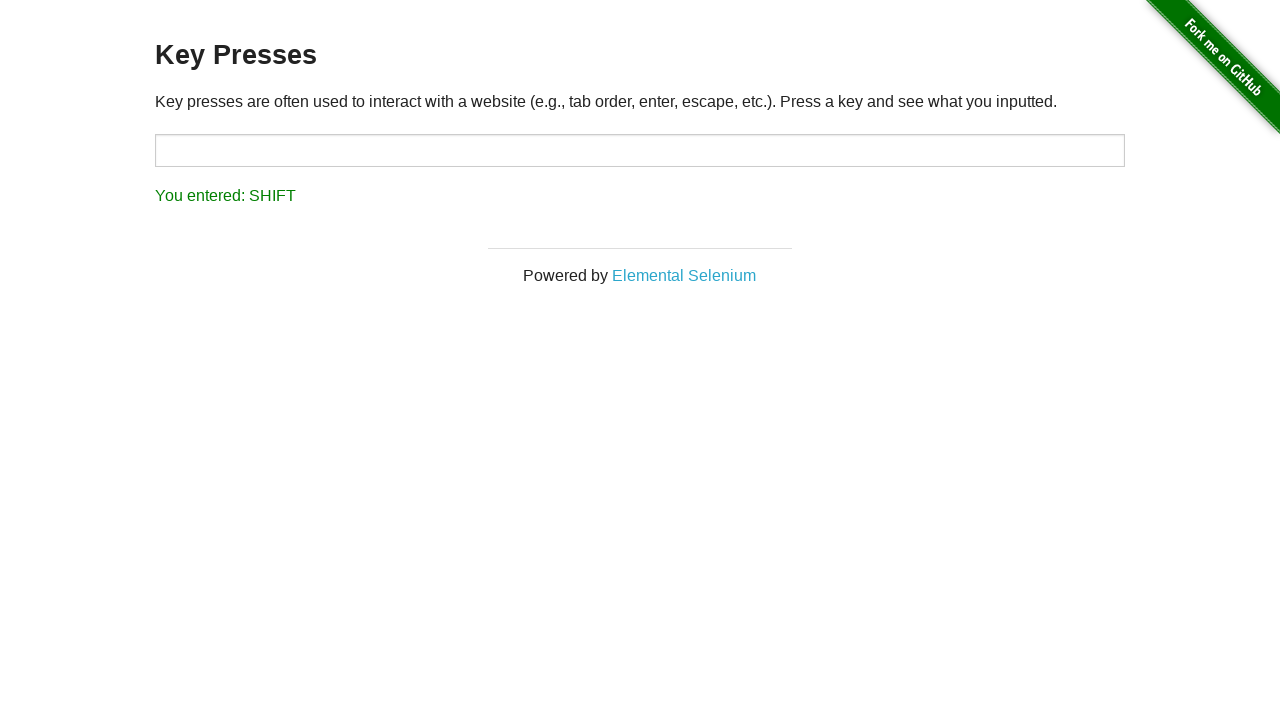

Pressed Tab key
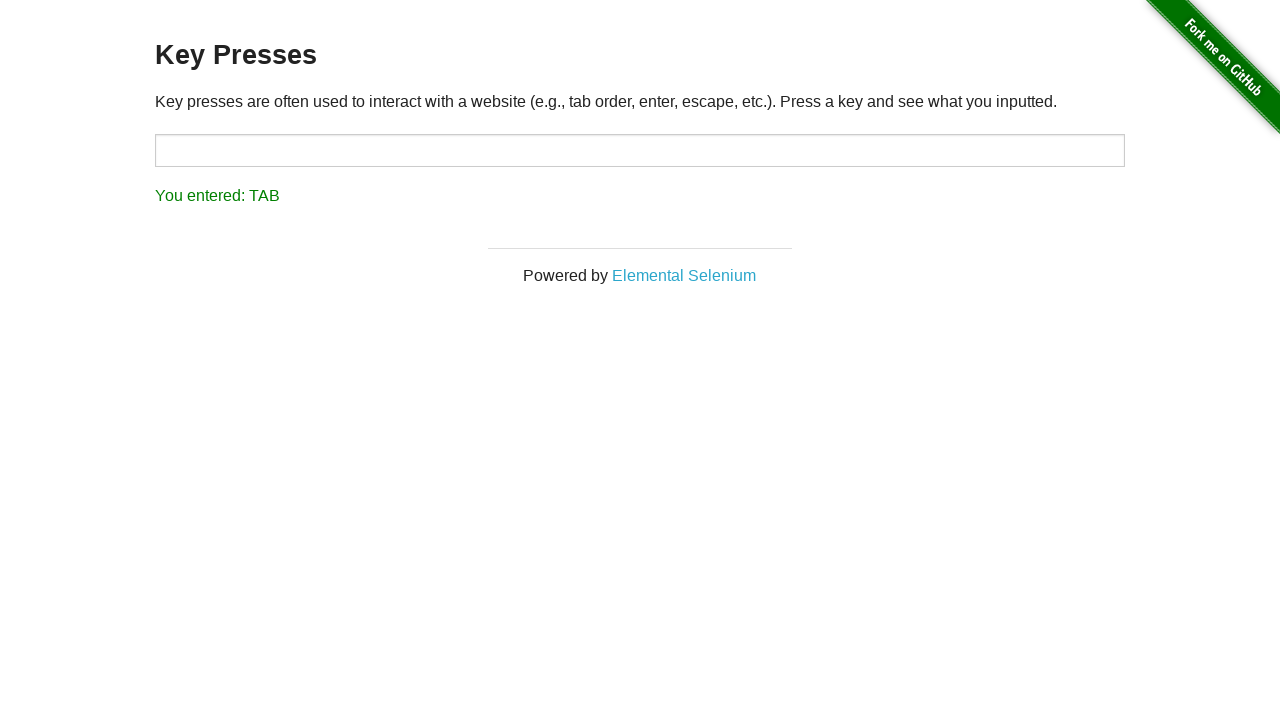

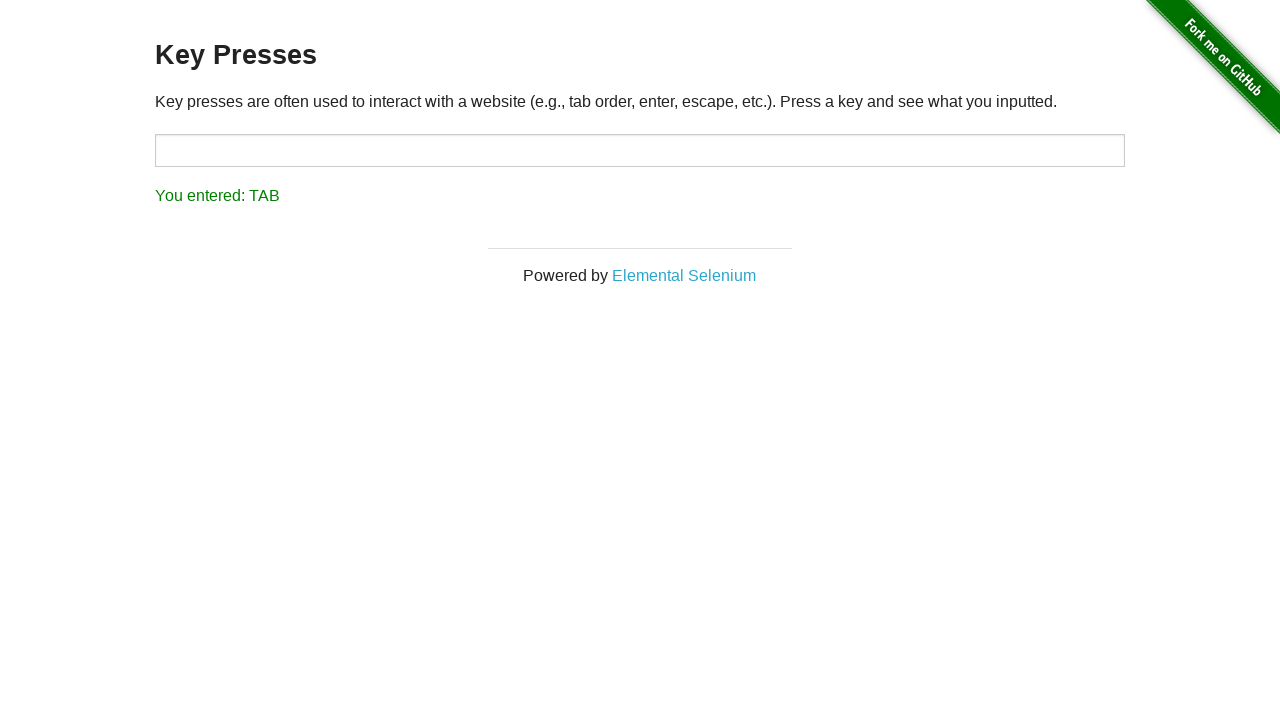